Tests handling of a simple JavaScript alert popup by clicking a button that triggers an alert and then accepting it

Starting URL: https://demoqa.com/alerts

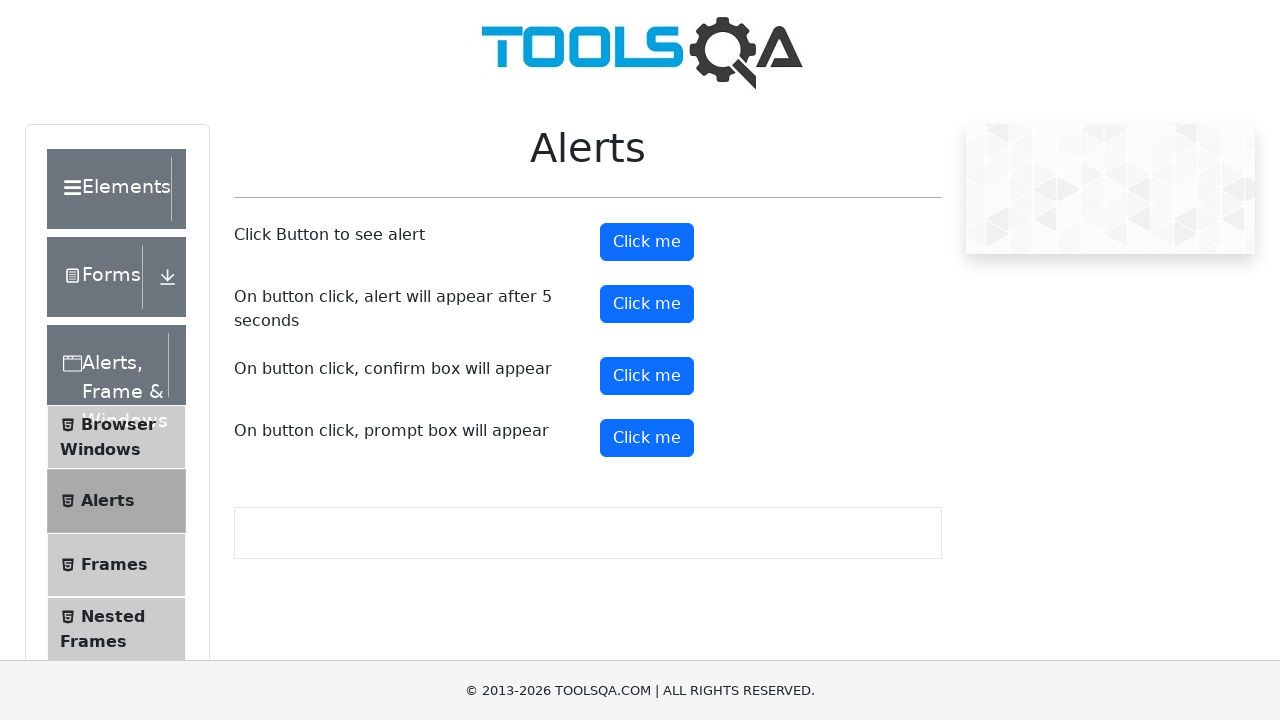

Clicked button to trigger simple alert popup at (647, 242) on #alertButton
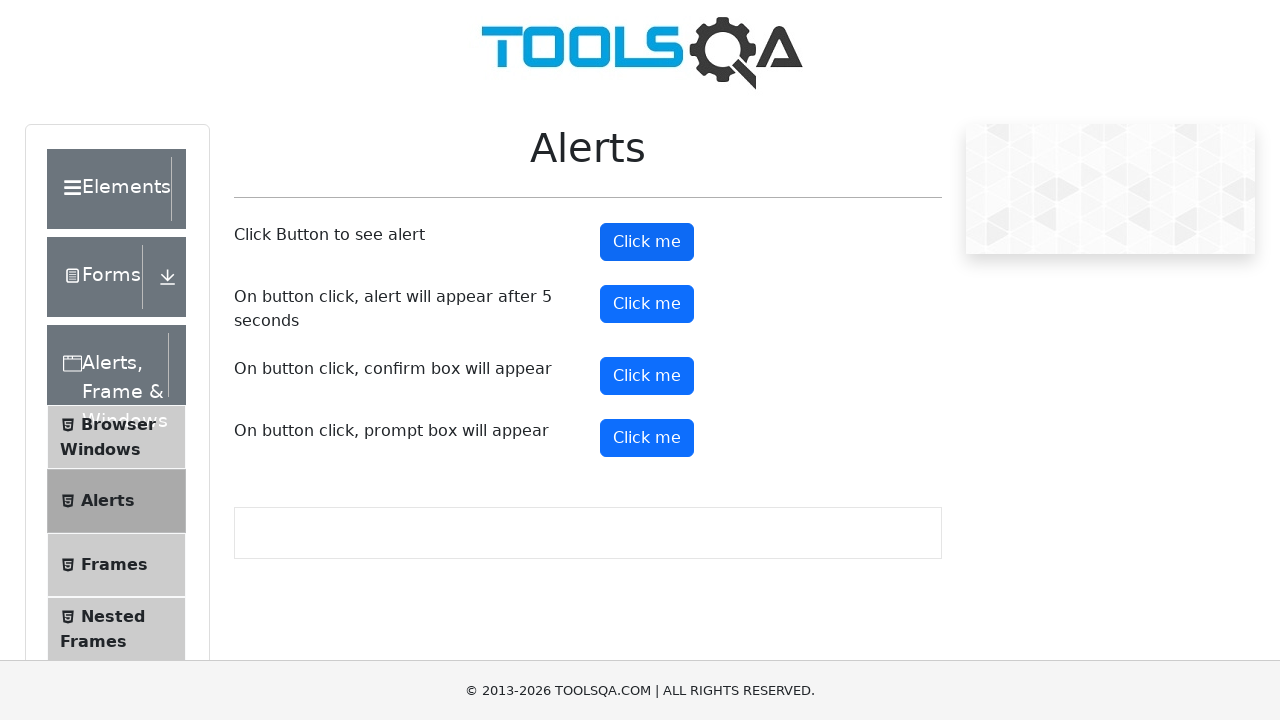

Set up dialog handler to accept alert
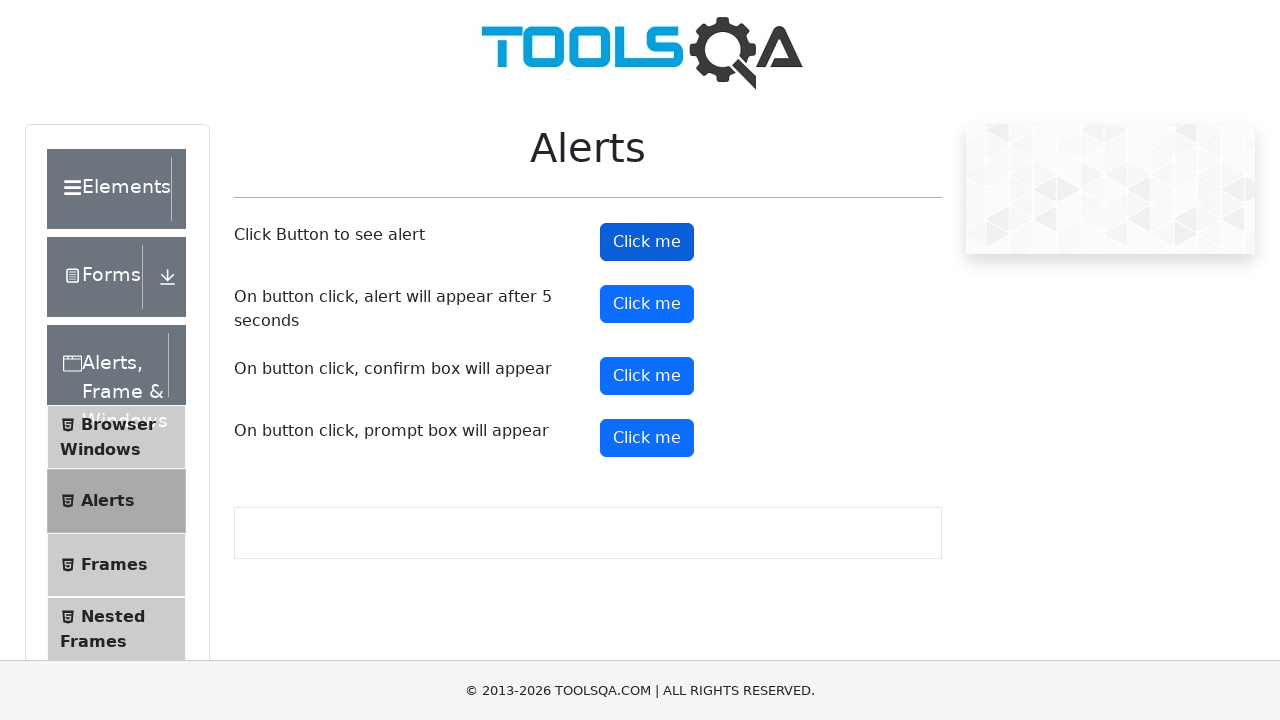

Waited for alert to be handled
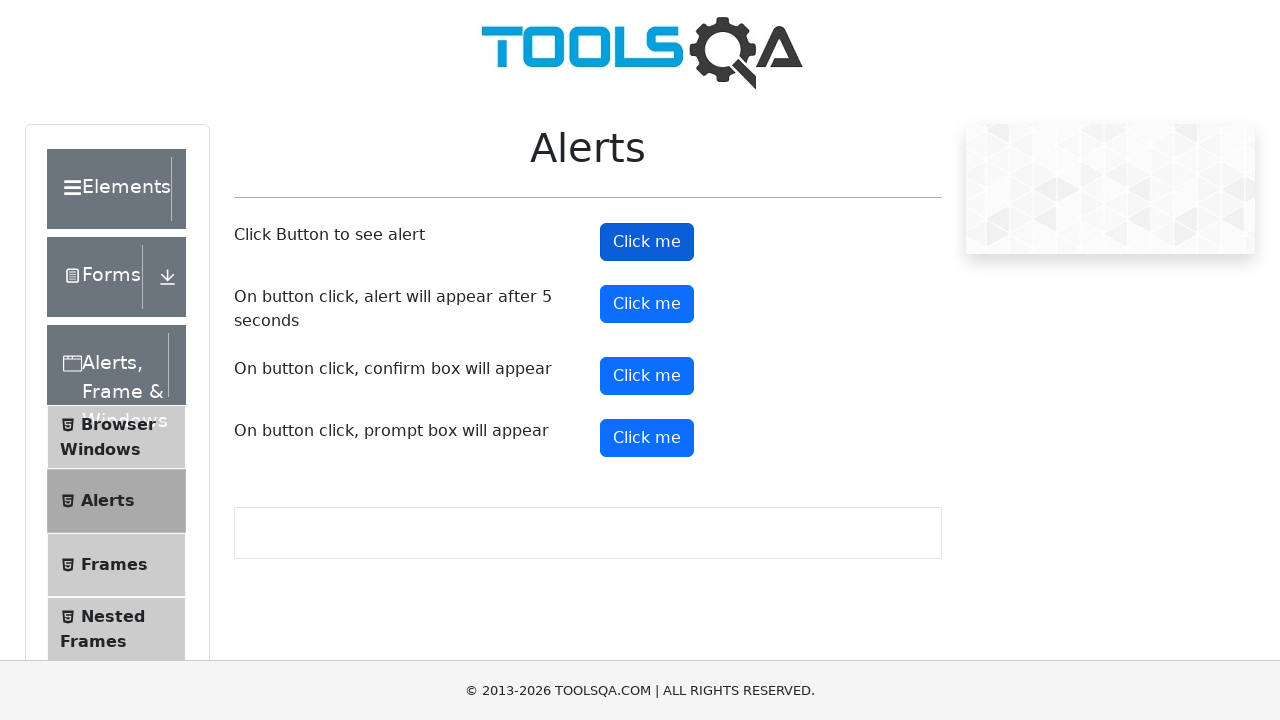

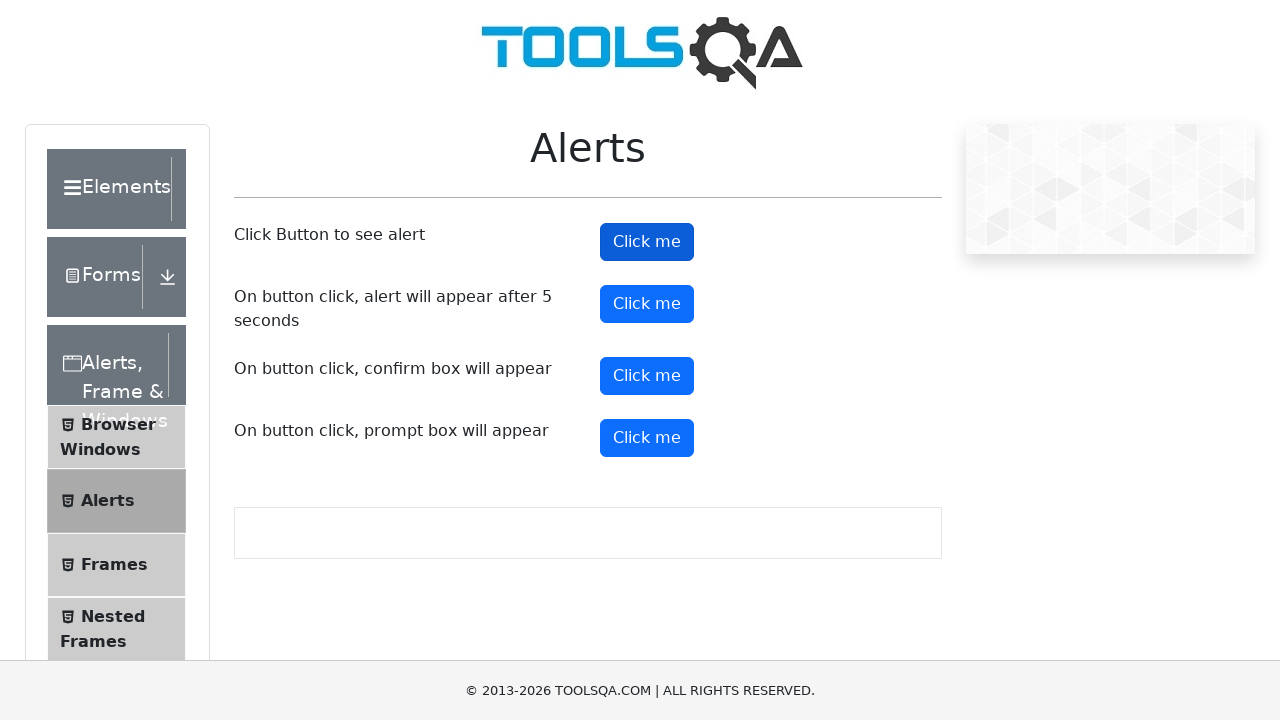